Tests web table interaction by locating a table element and clicking on an edit/delete link in a specific row

Starting URL: https://the-internet.herokuapp.com/challenging_dom

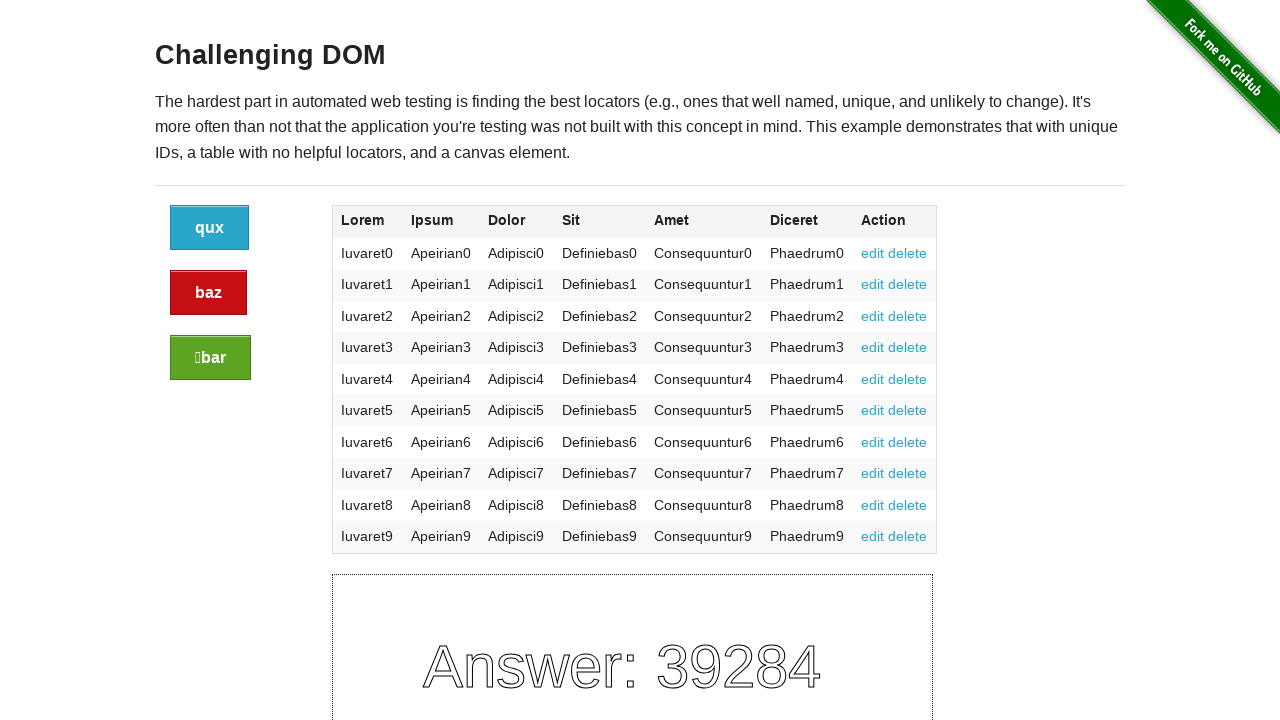

Located table element on Challenging DOM page
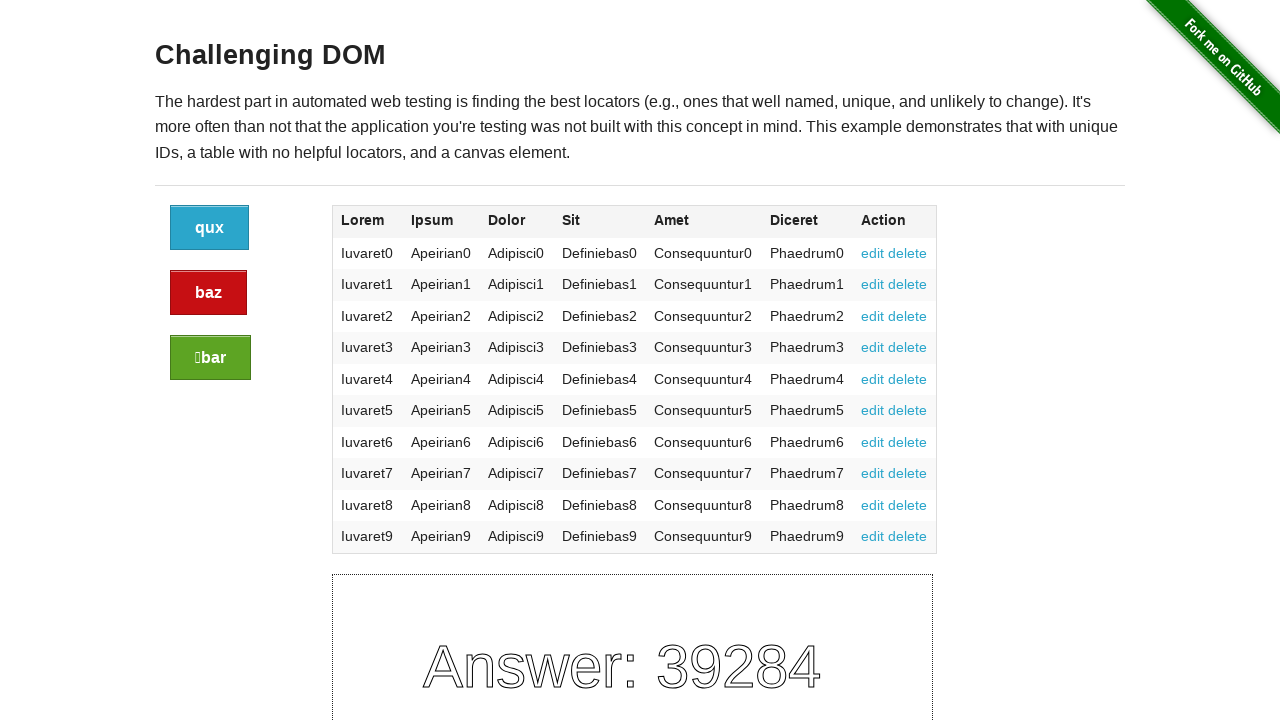

Clicked edit link in row 7 of the web table at (873, 442) on xpath=//tr[7]/td[7]/a[text()='edit']
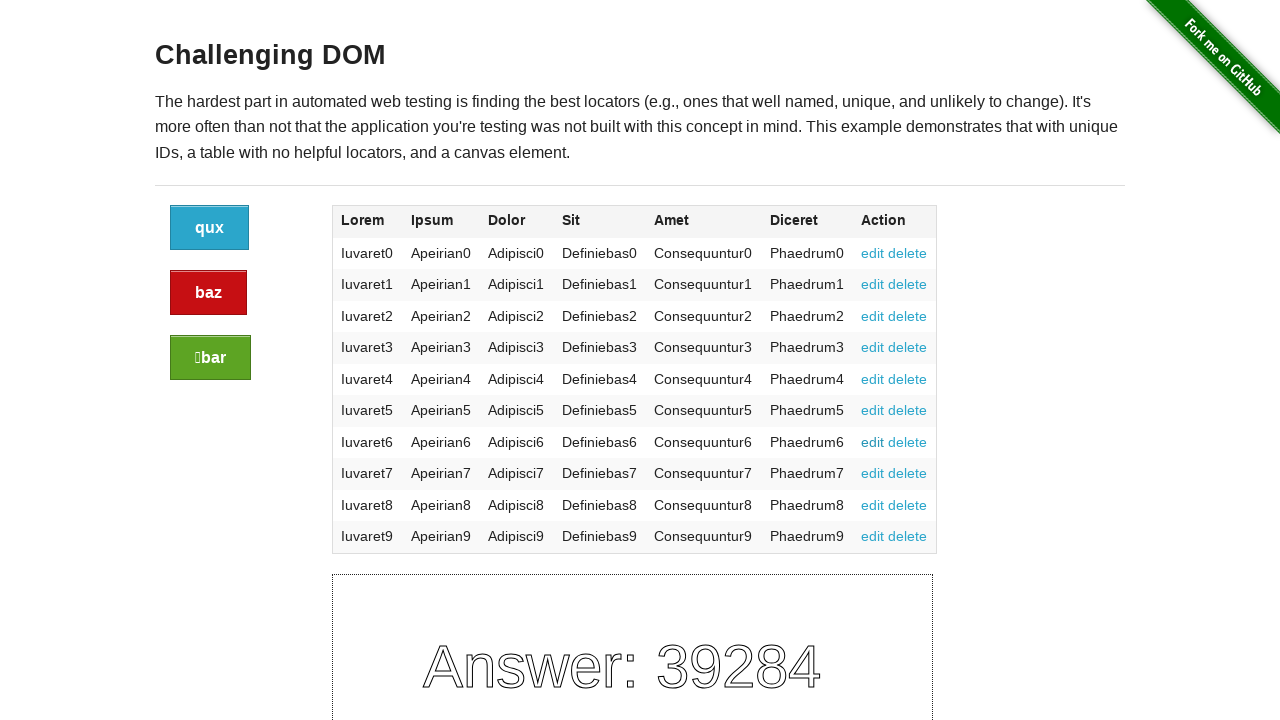

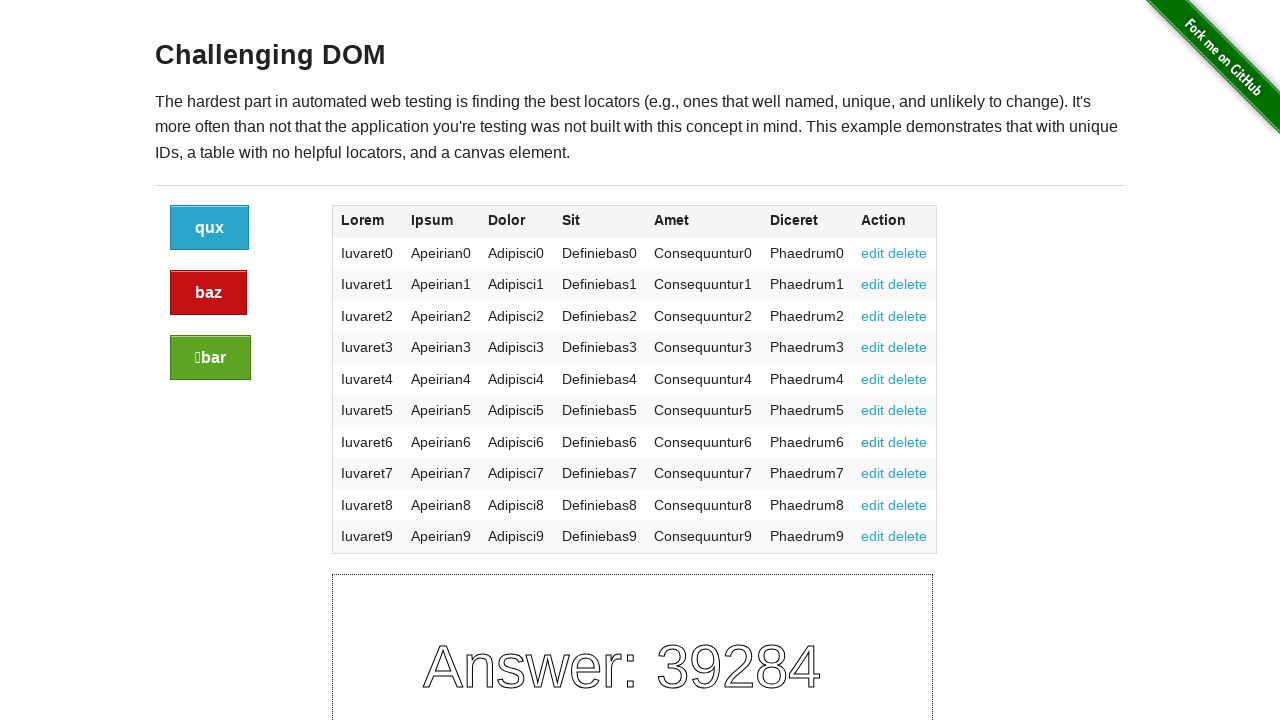